Navigates to the Calley website and sets the browser window to a specific mobile dimension (375x667, iPhone 6/7/8 size)

Starting URL: https://www.getcalley.com/

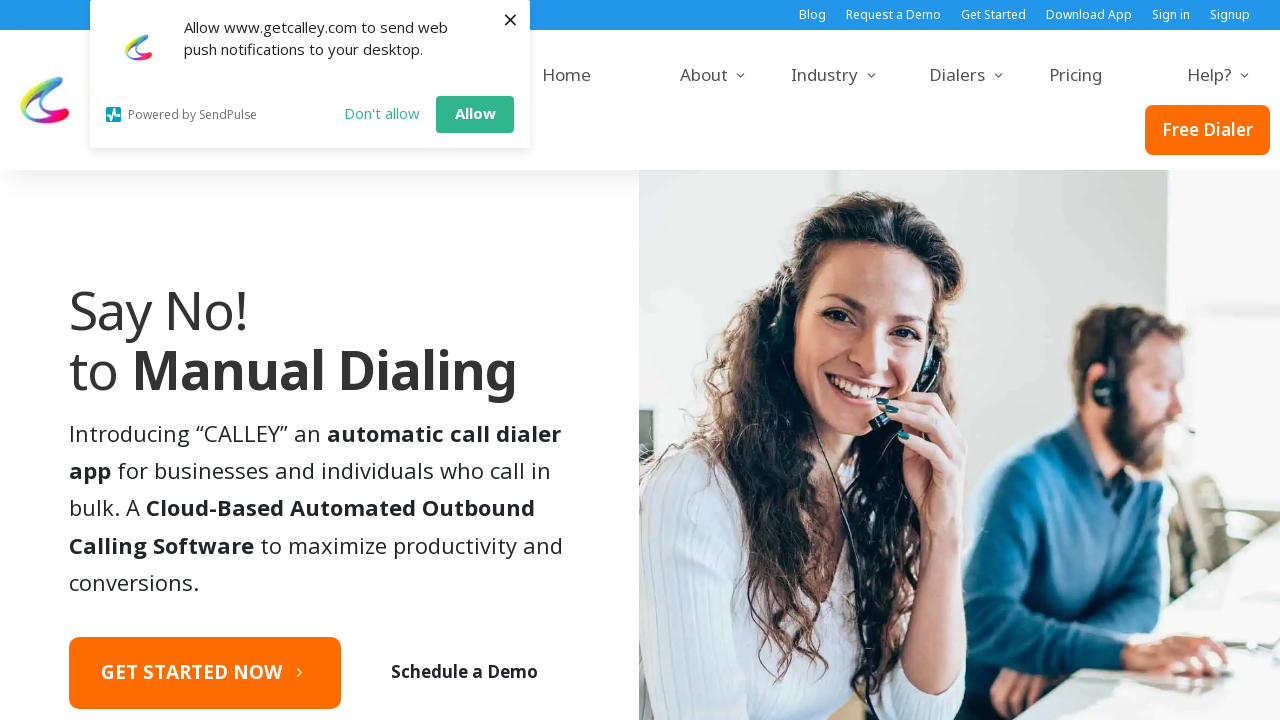

Set browser viewport to iPhone 6/7/8 mobile dimensions (375x667)
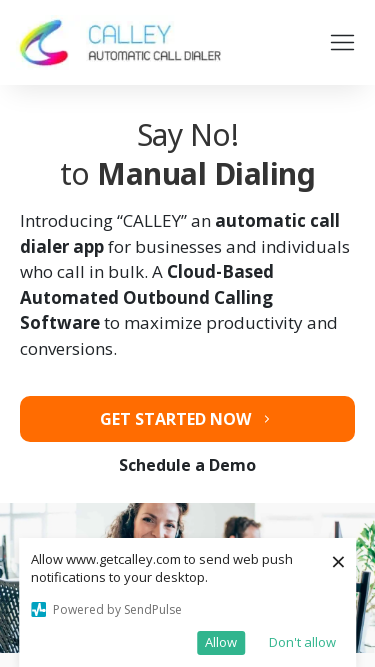

Navigated to Calley website at https://www.getcalley.com/
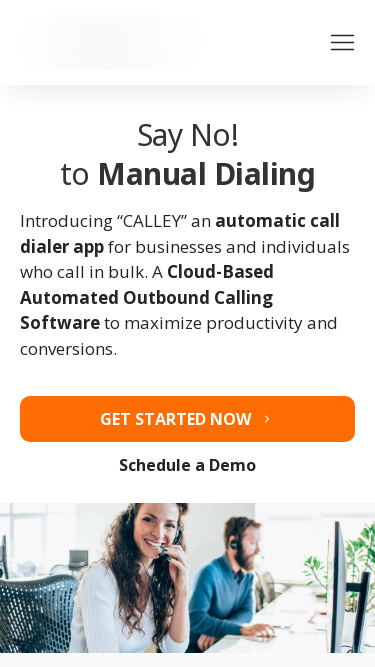

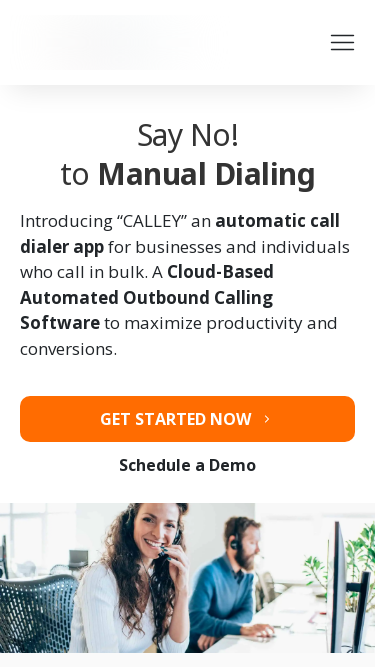